Tests a slow calculator application by setting a delay, performing addition (7+8), and verifying the result equals 15

Starting URL: https://bonigarcia.dev/selenium-webdriver-java/slow-calculator.html

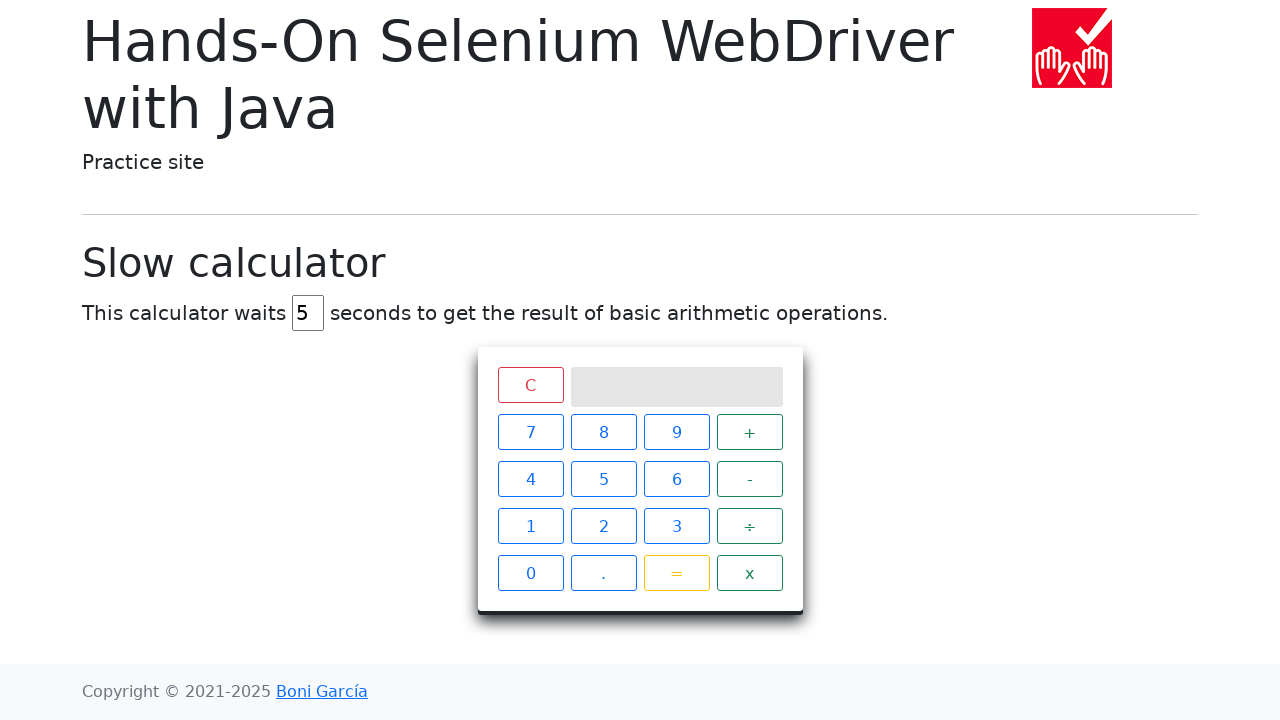

Cleared delay input field on #delay
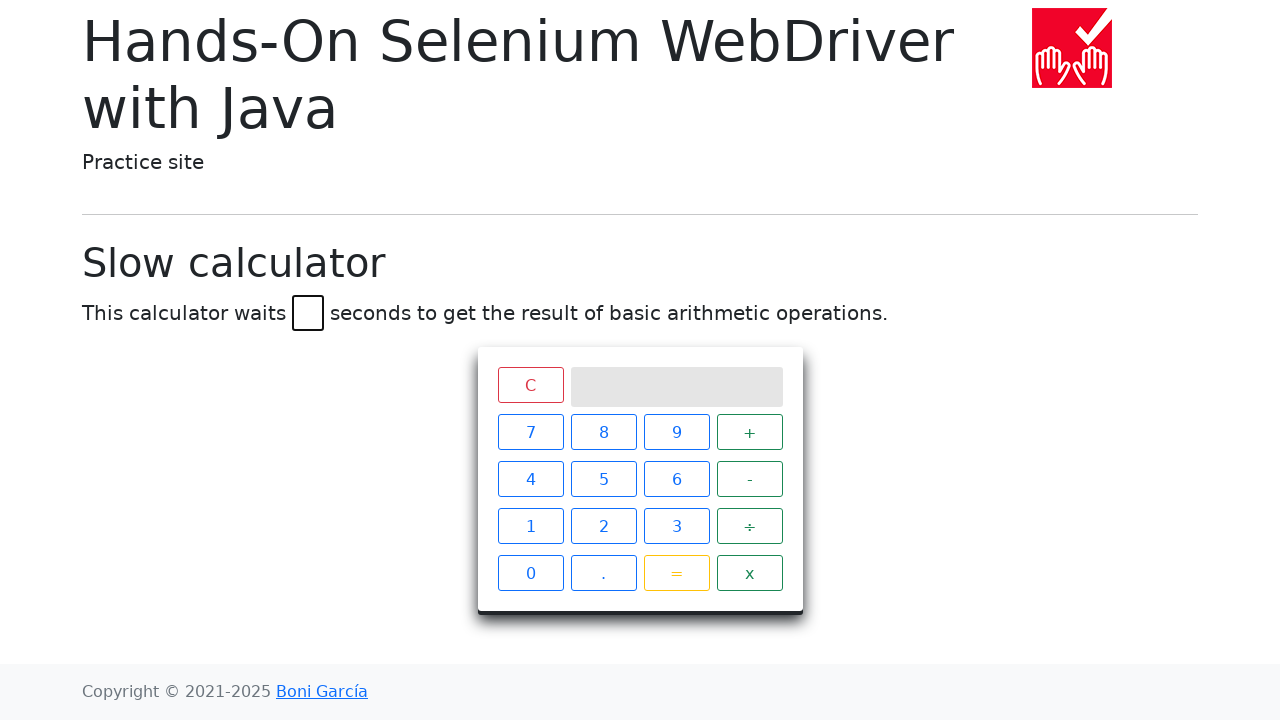

Set delay to 45 seconds on #delay
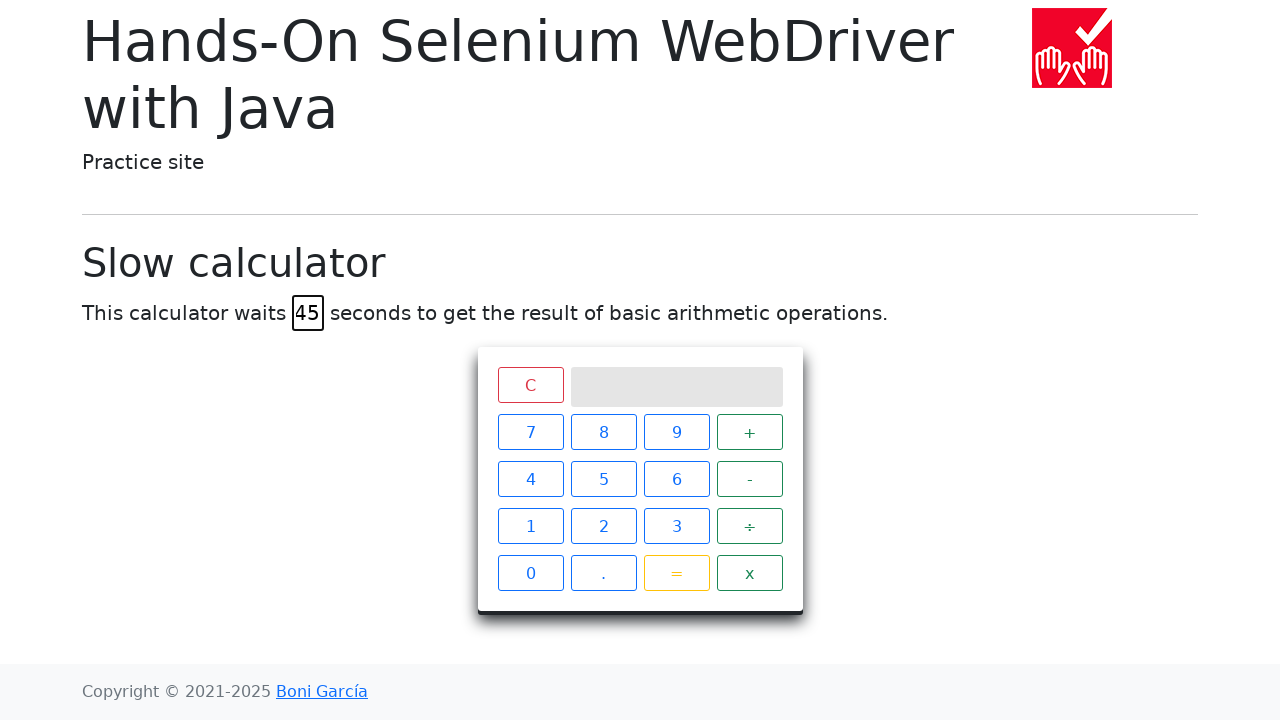

Clicked number 7 at (530, 432) on xpath=//span[text() = '7']
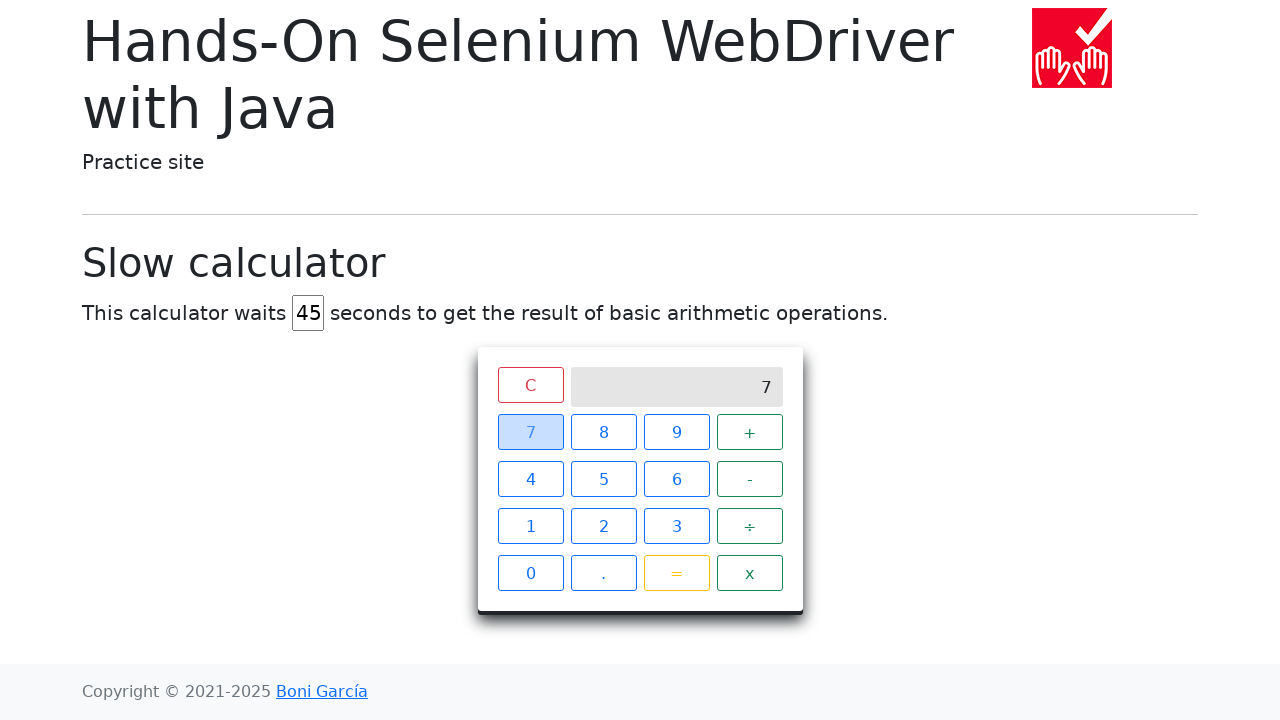

Clicked plus operator at (750, 432) on xpath=//span[text() = '+']
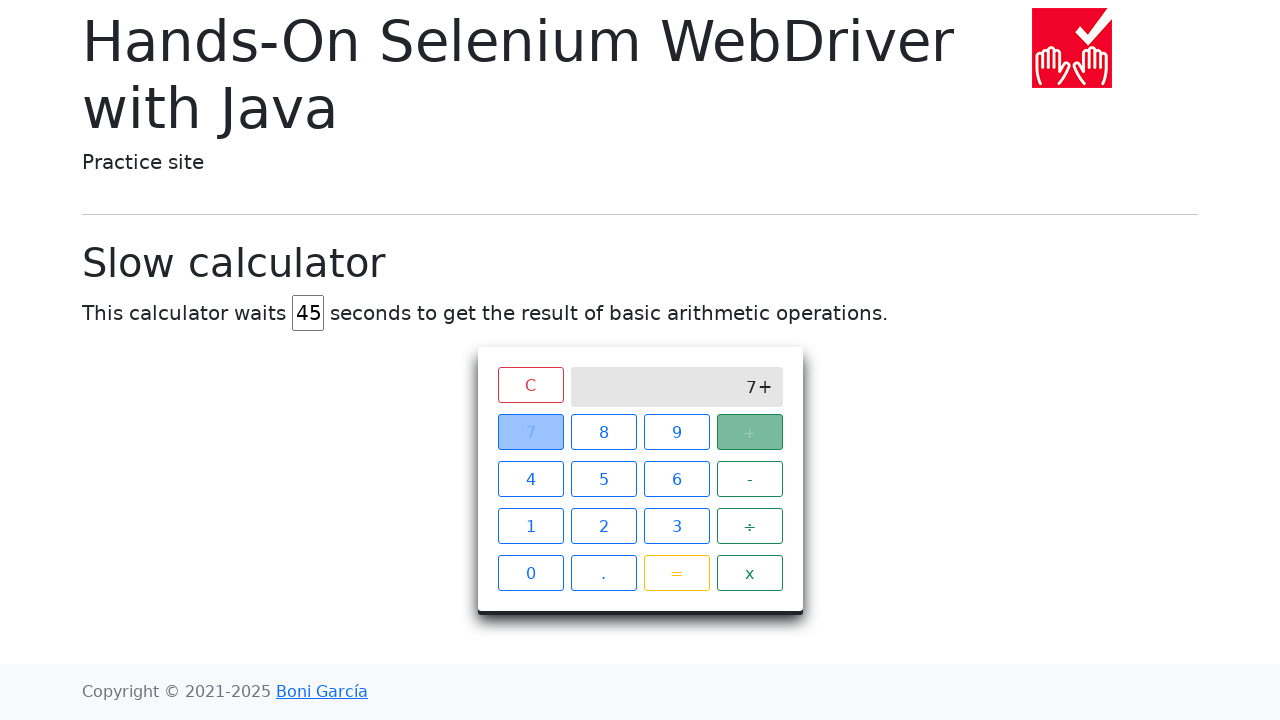

Clicked number 8 at (604, 432) on xpath=//span[text() = '8']
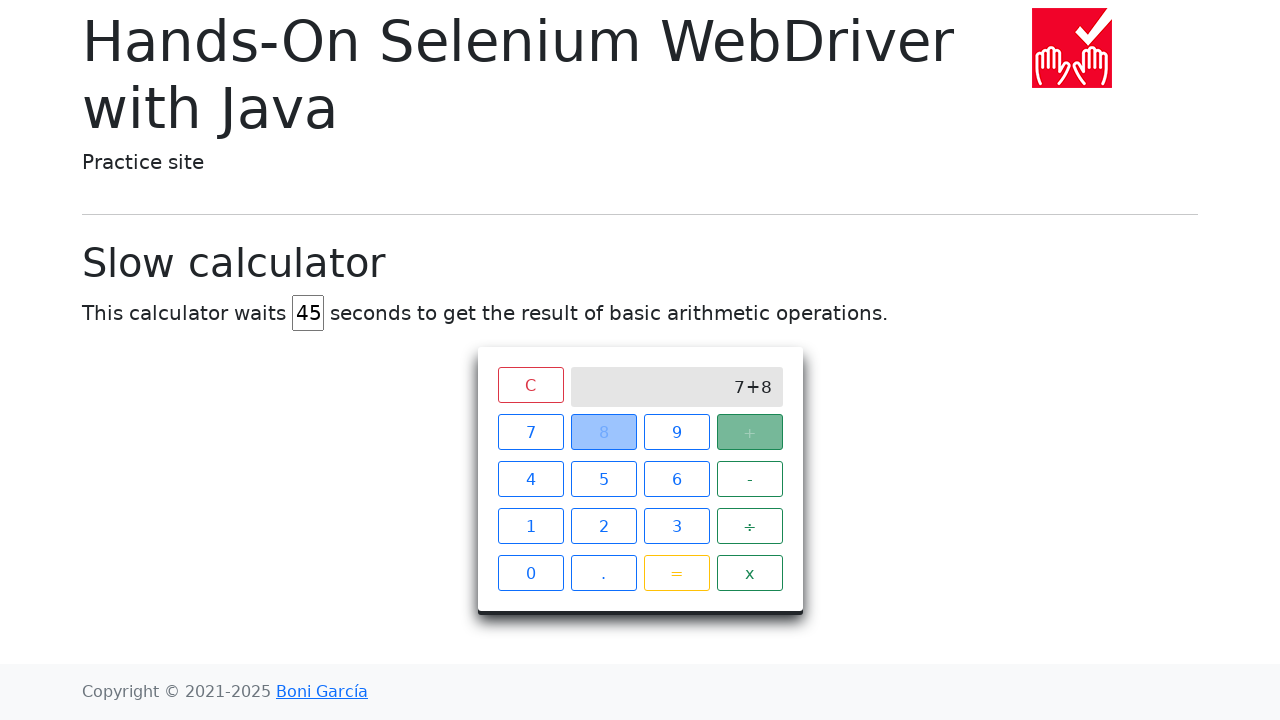

Clicked equals button to perform calculation at (676, 573) on xpath=//span[text() = '=']
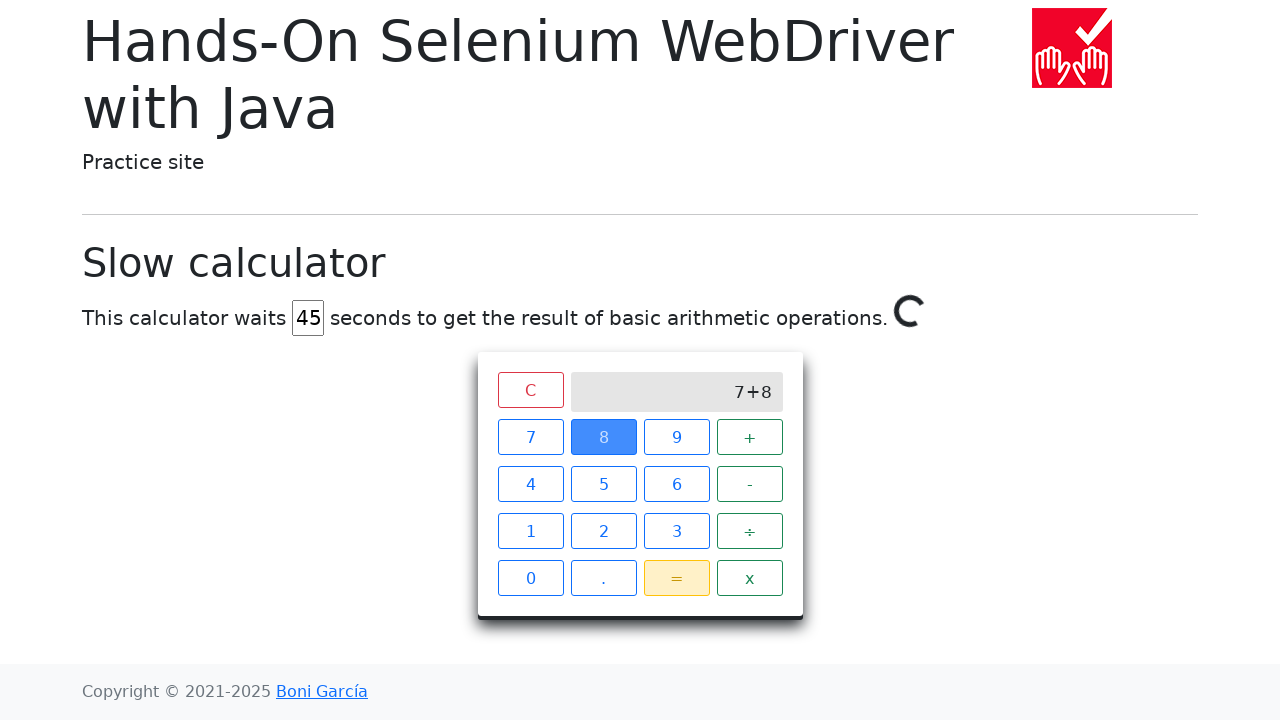

Waited for calculation result (7+8) to equal 15
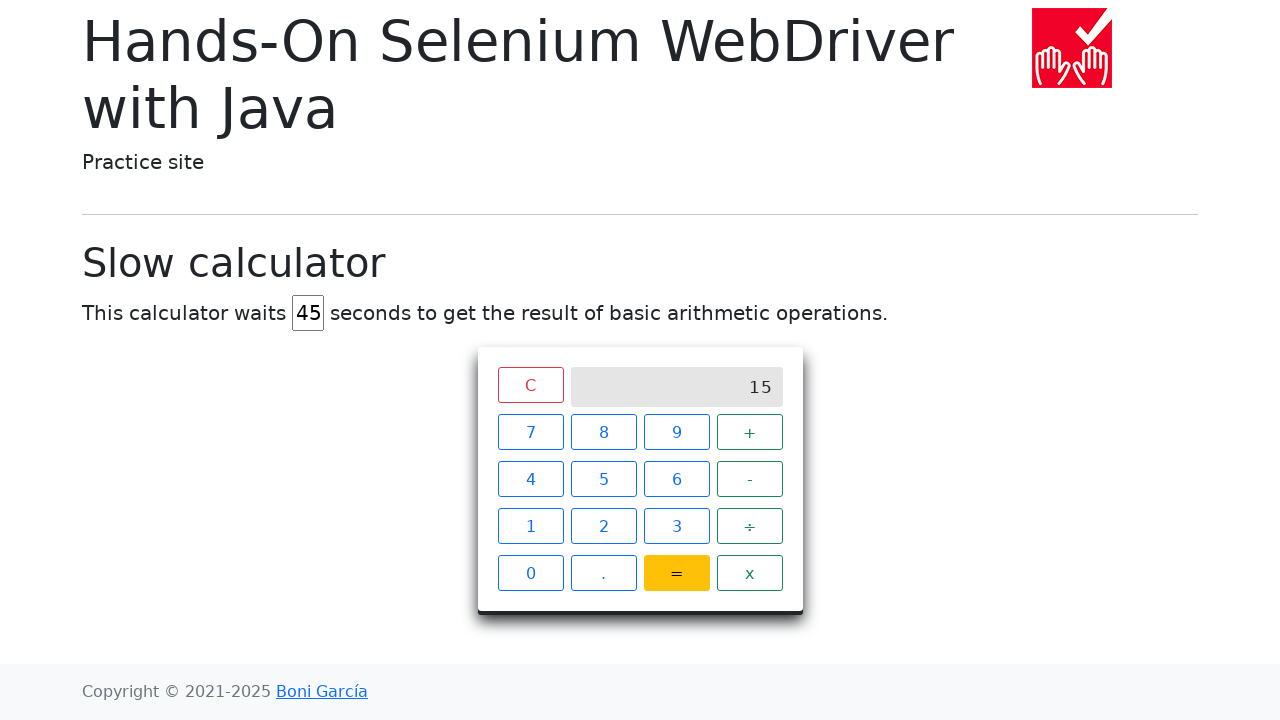

Retrieved result text from calculator screen
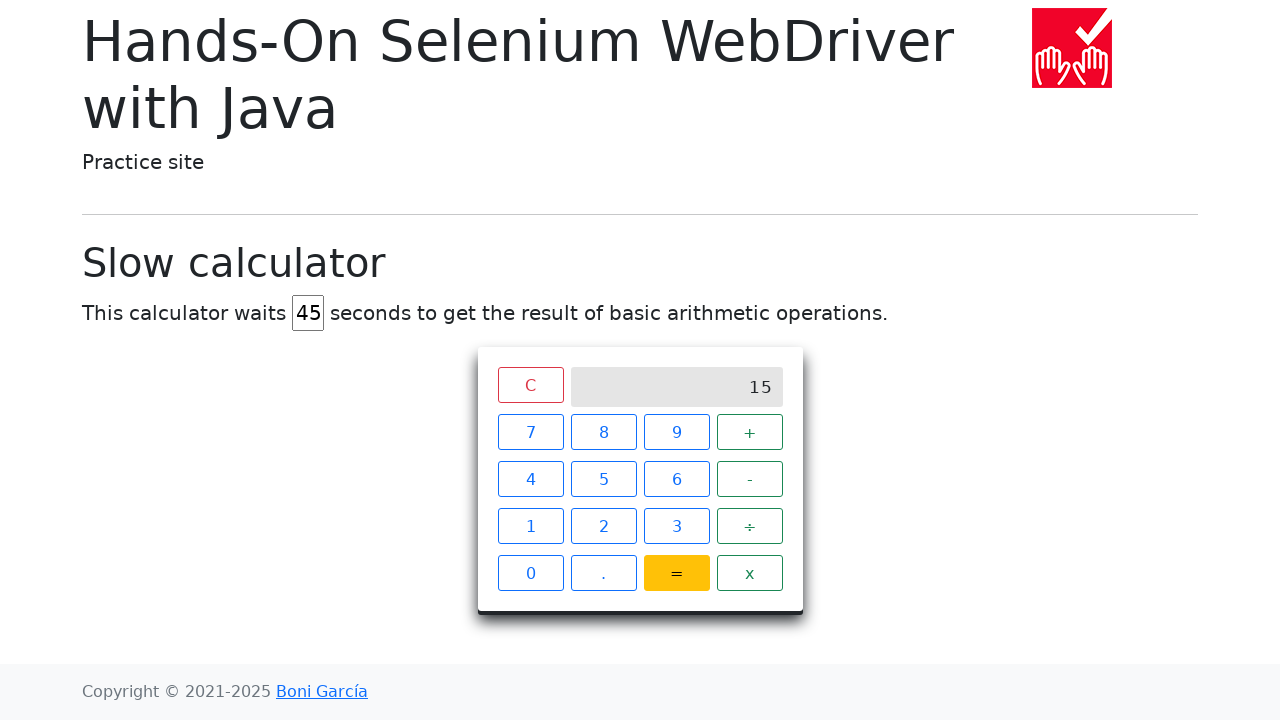

Verified result equals 15
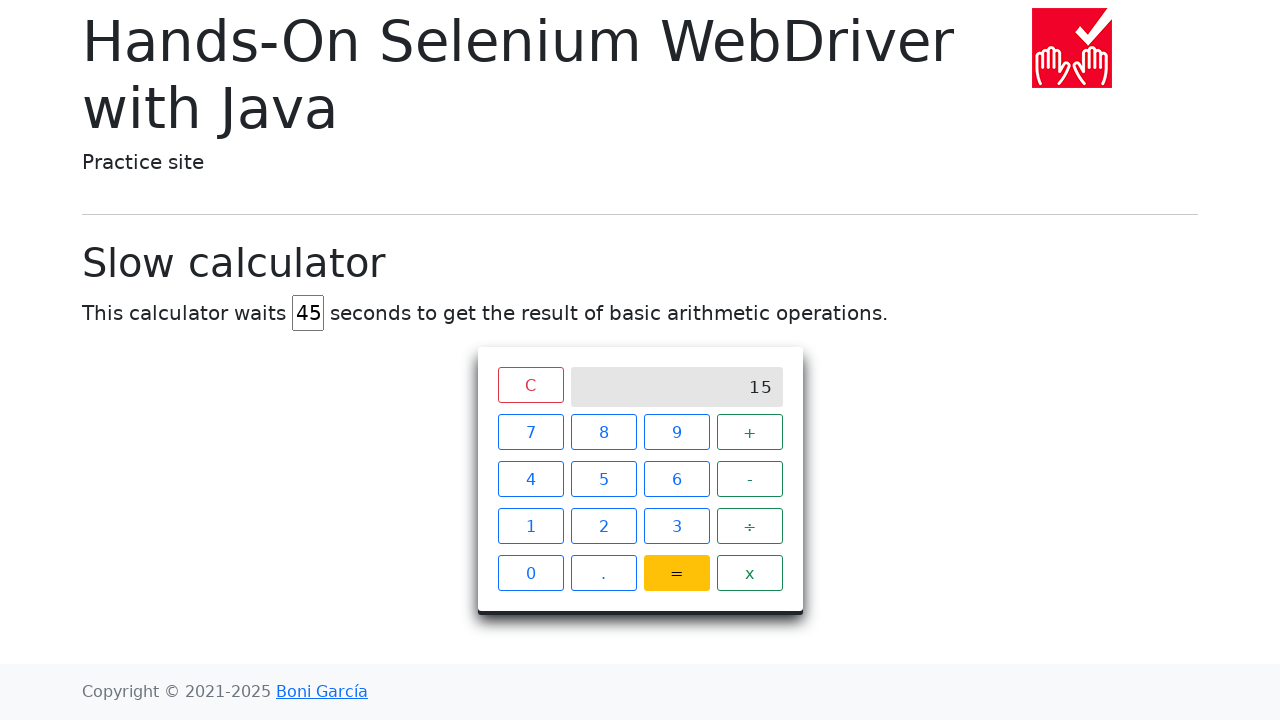

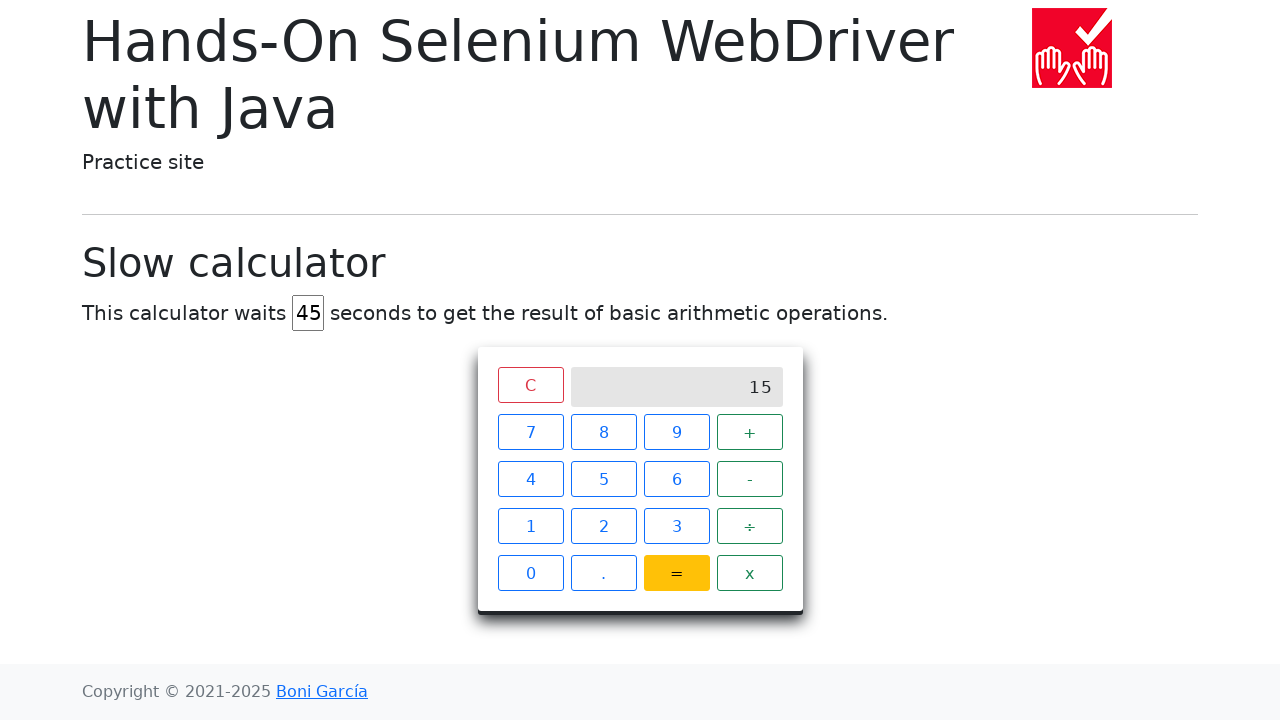